Tests a web form by entering text in a text box and submitting the form, then verifying the success message.

Starting URL: https://www.selenium.dev/selenium/web/web-form.html

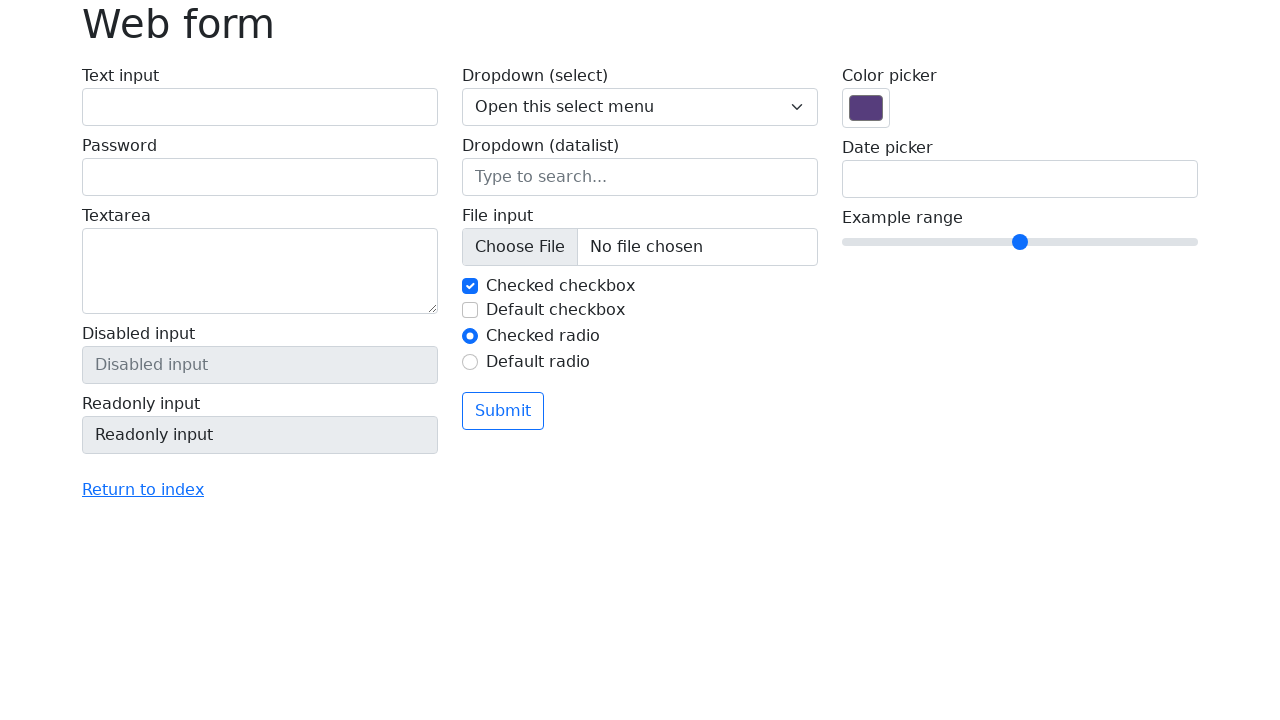

Filled text box with 'Selenium' on input[name='my-text']
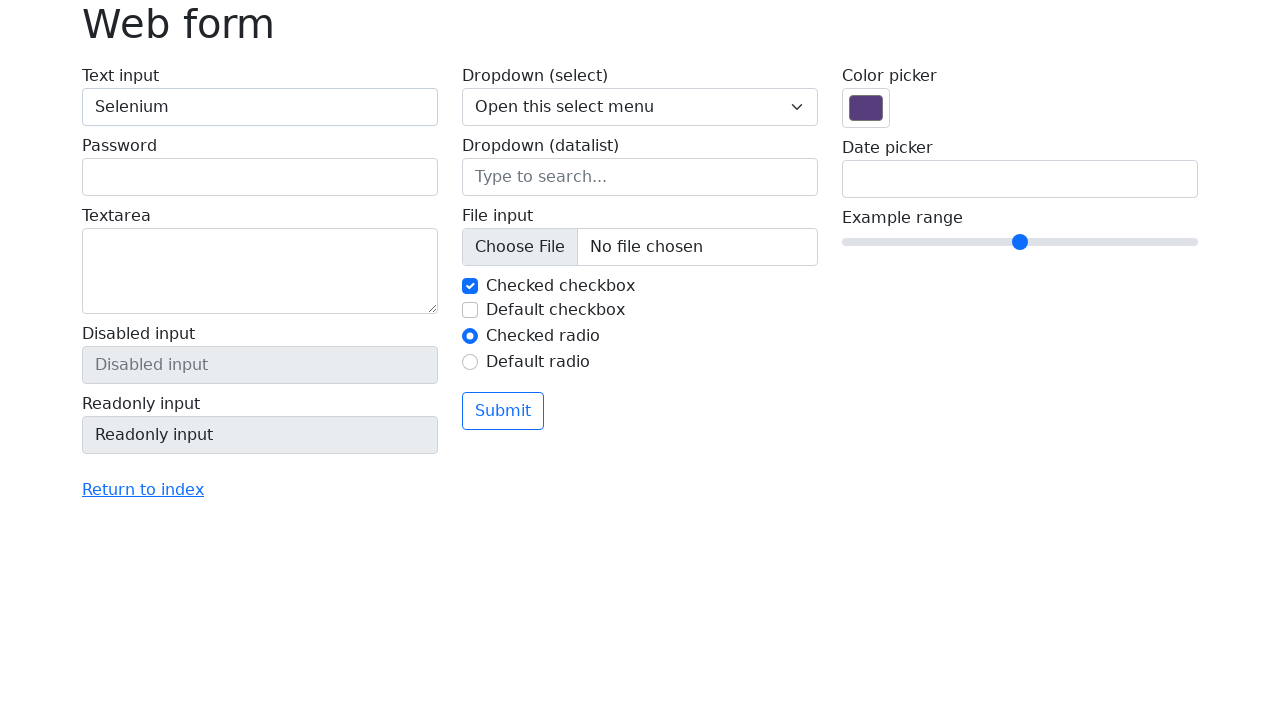

Clicked submit button at (503, 411) on button
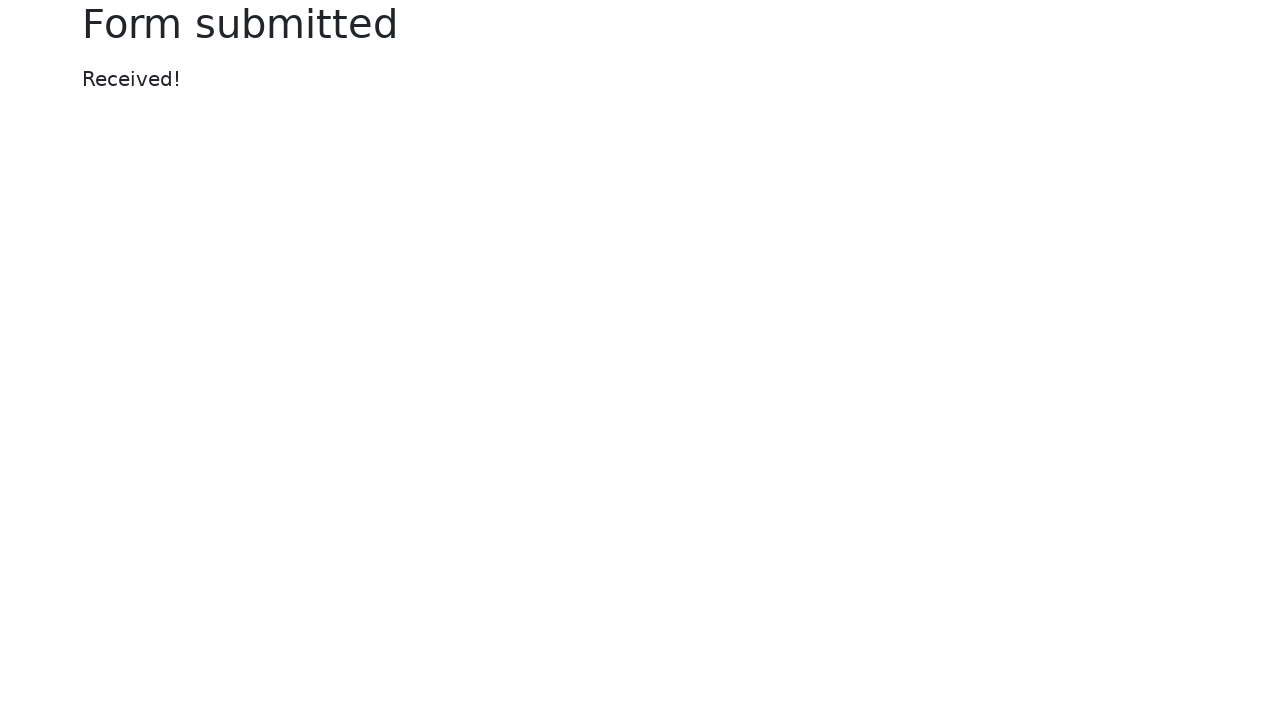

Success message appeared
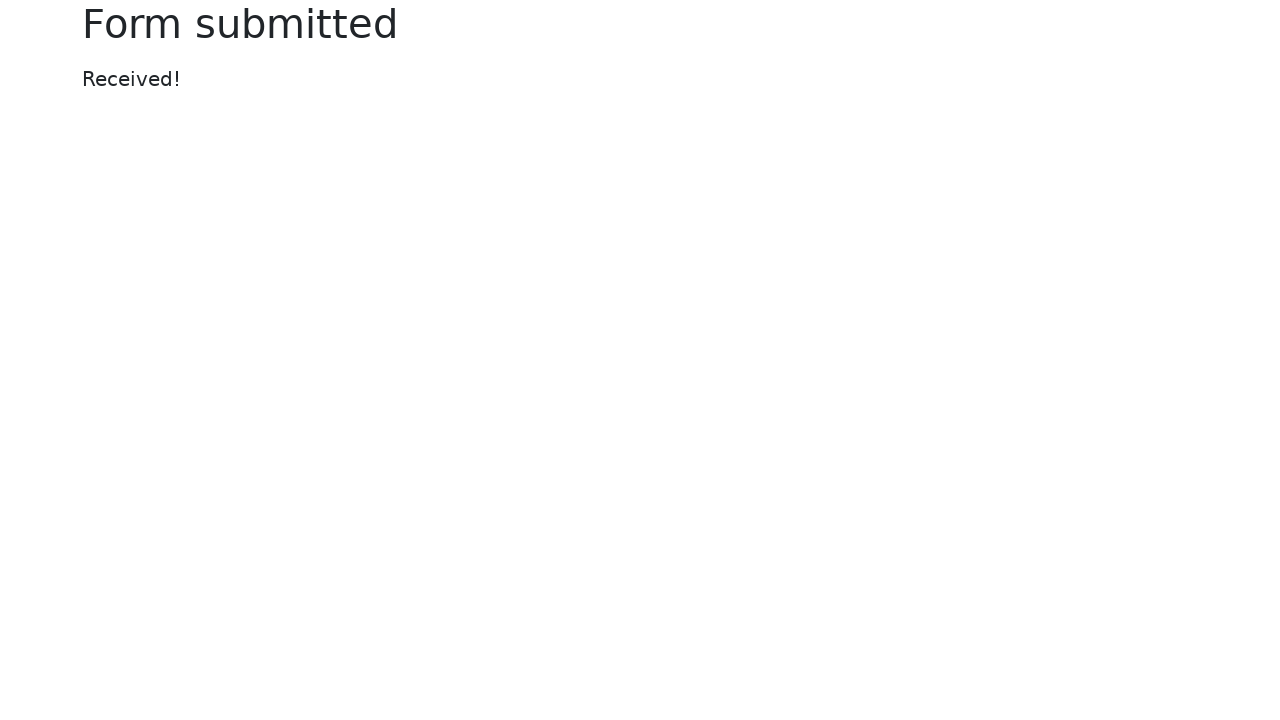

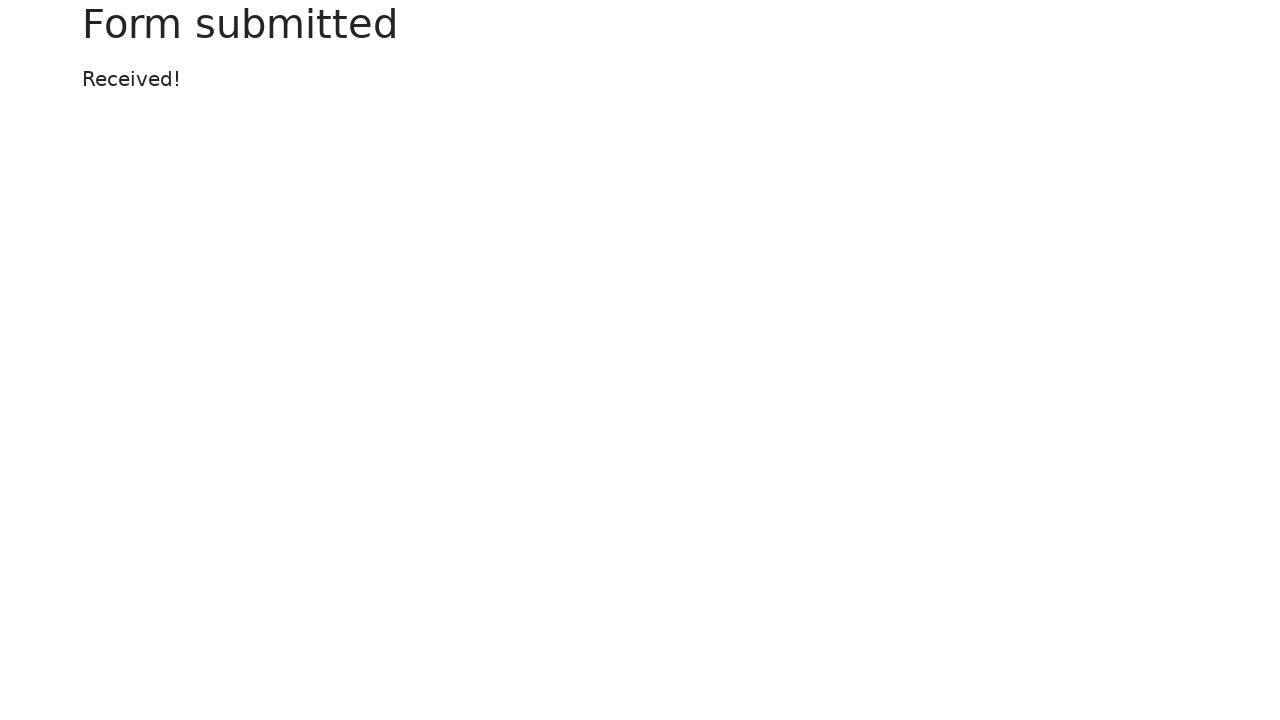